Tests drag and drop functionality by moving multiple elements to their target positions on a Selenium training page

Starting URL: https://omrbranch.com/seleniumtraininginchennaiomr

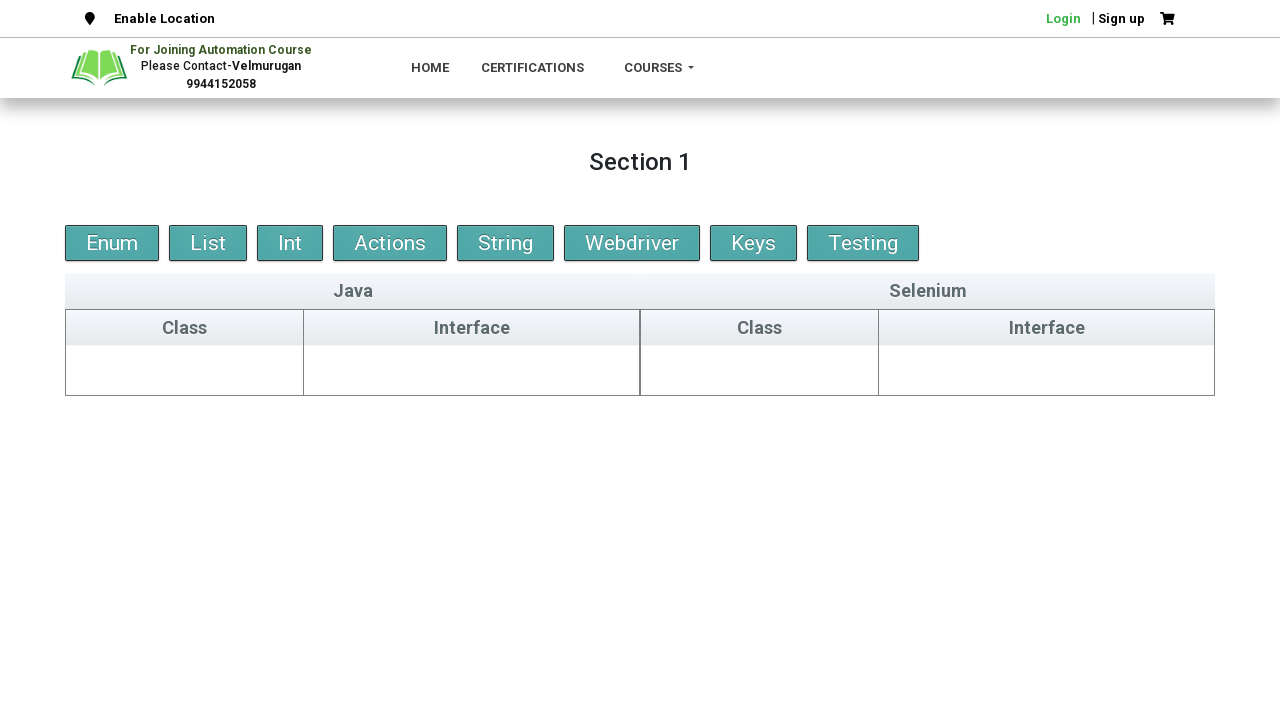

Retrieved page title
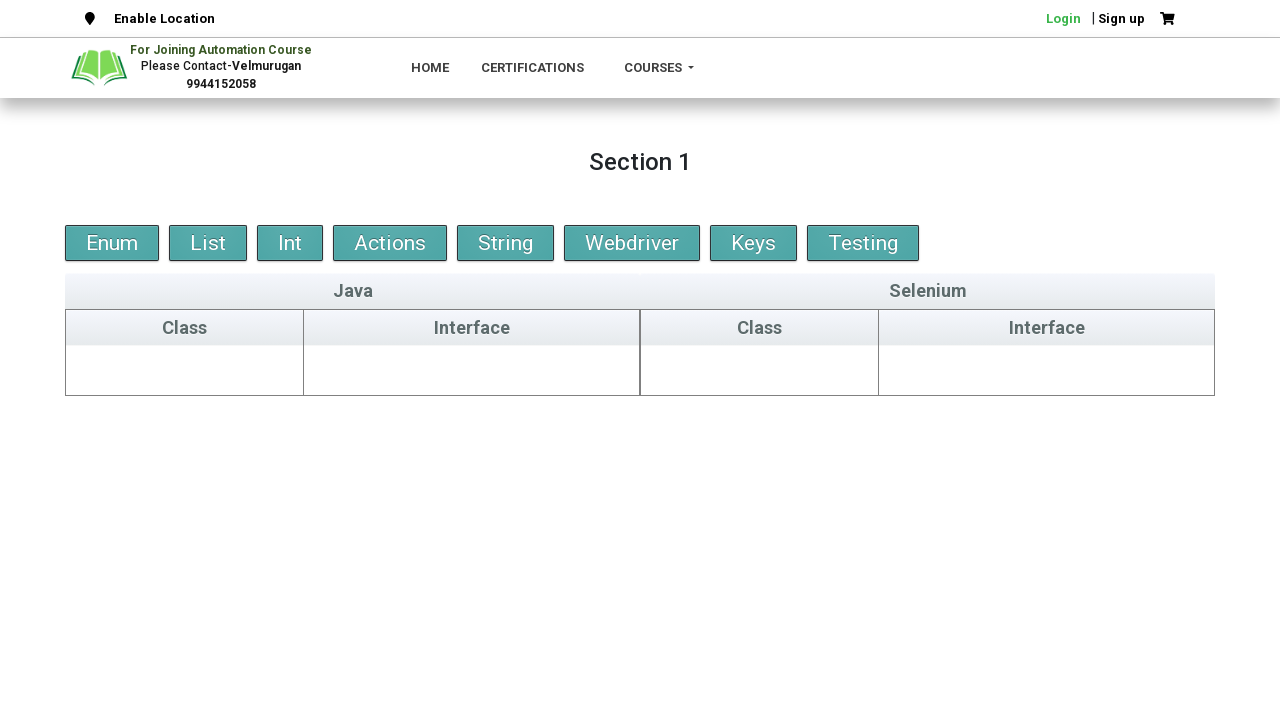

Located source element credit2
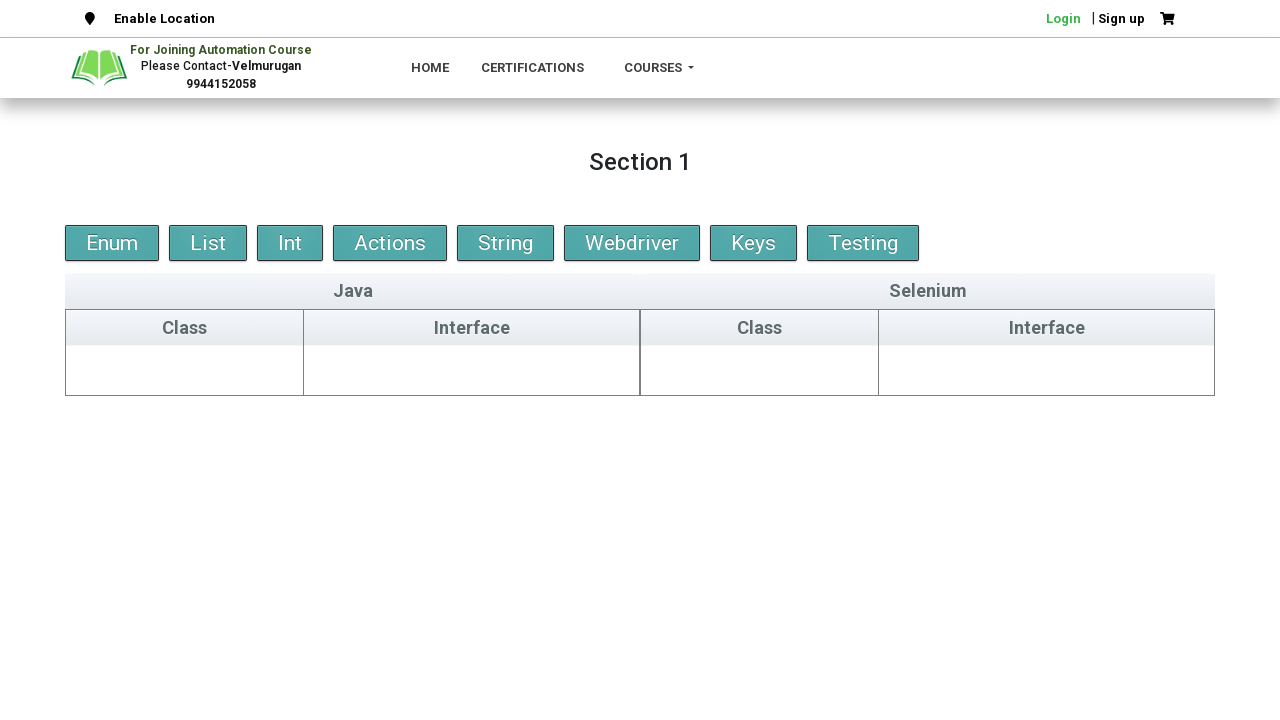

Located target element java-class
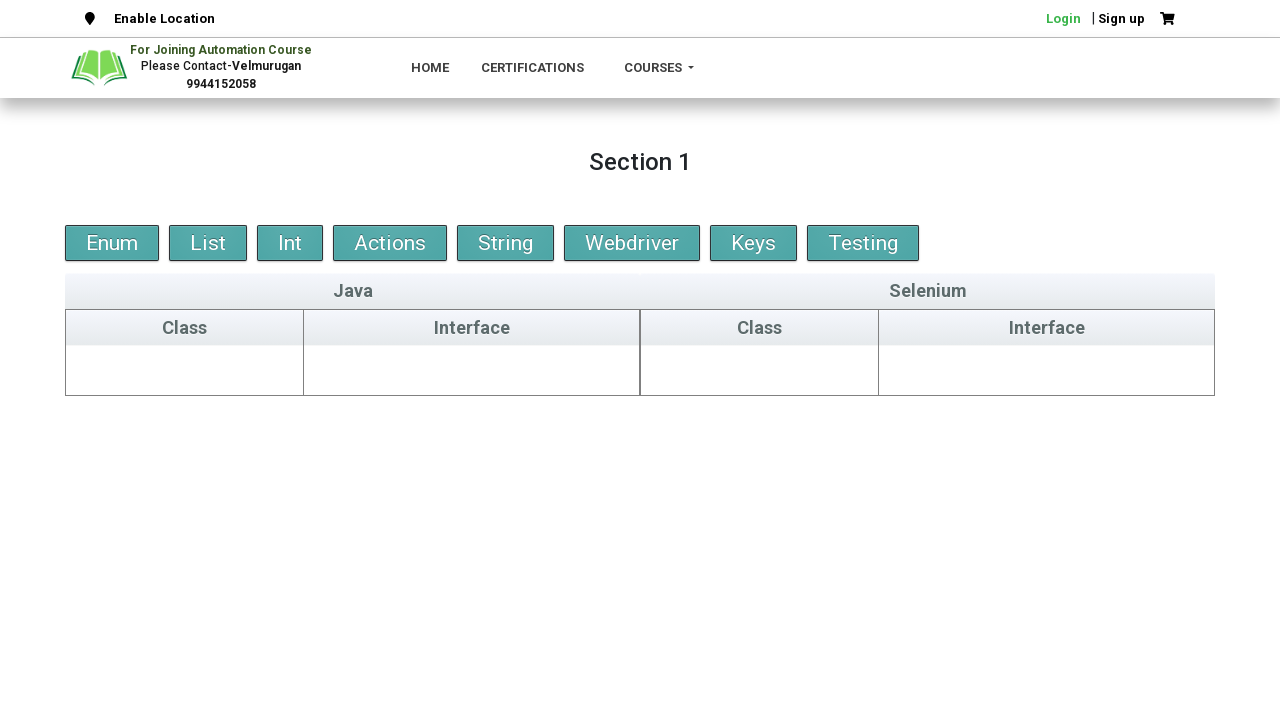

Dragged credit2 element to java-class target at (185, 370)
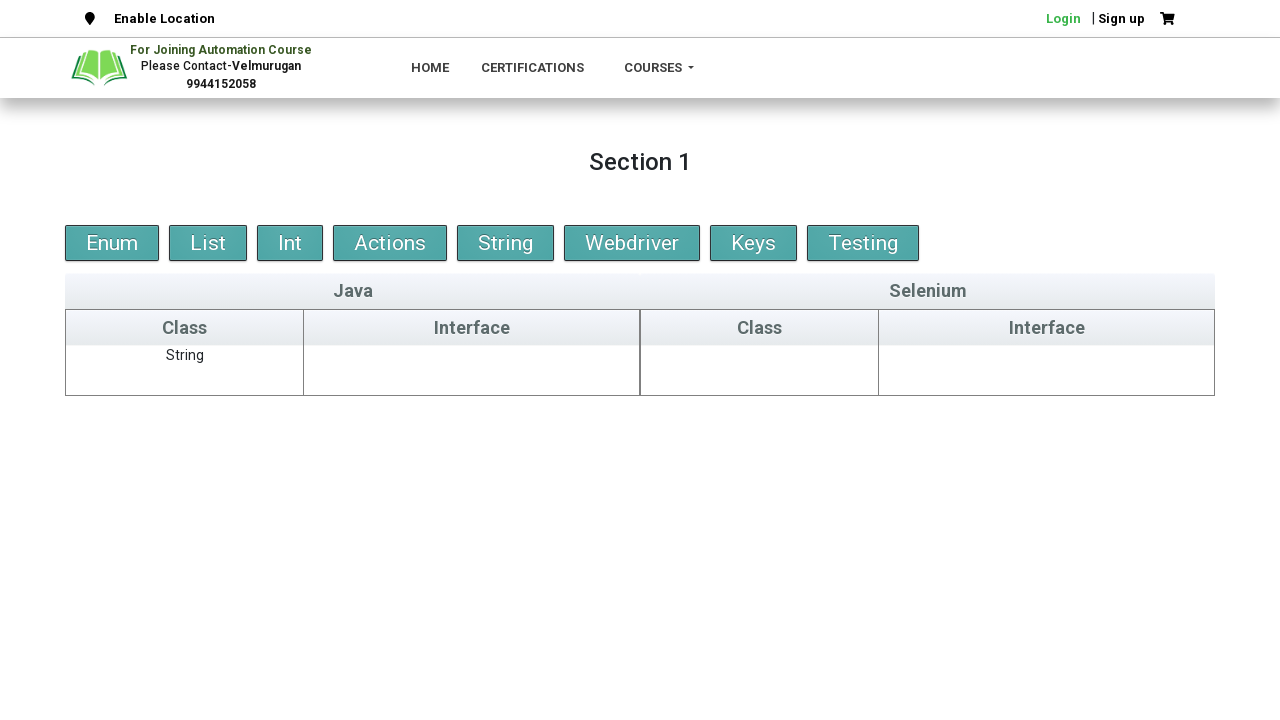

Located source element fourth
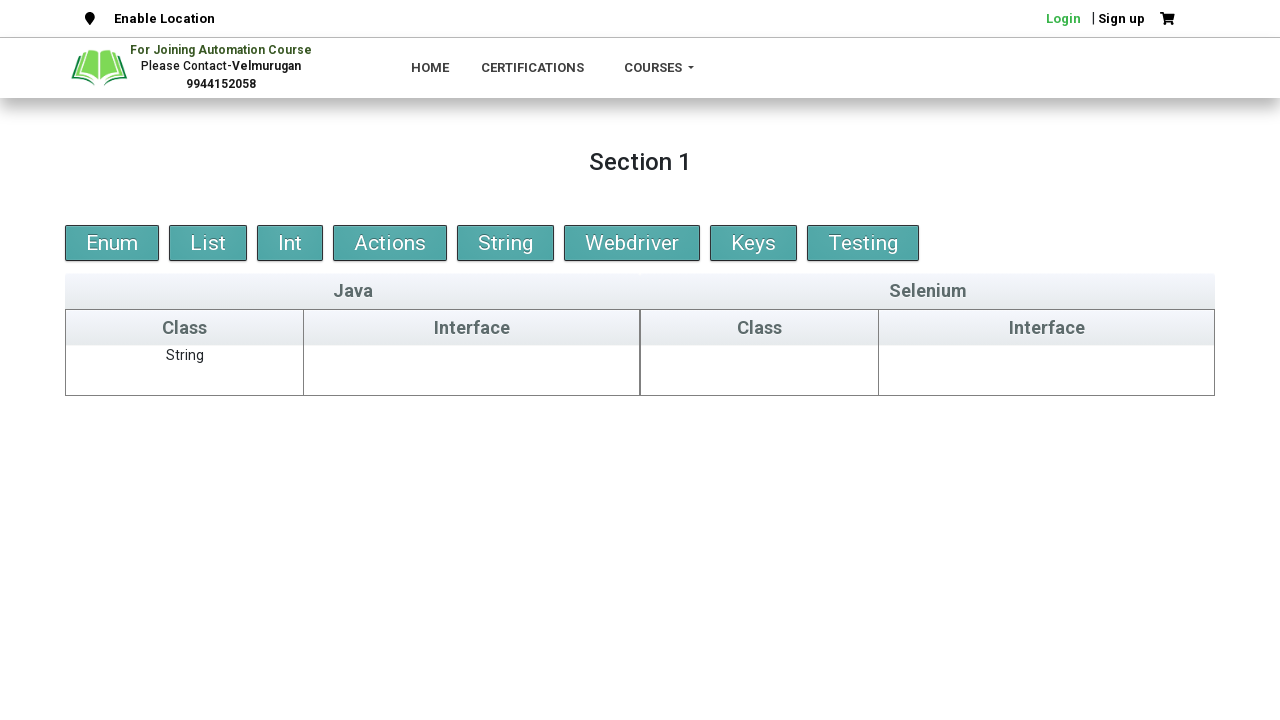

Located target element java-interface
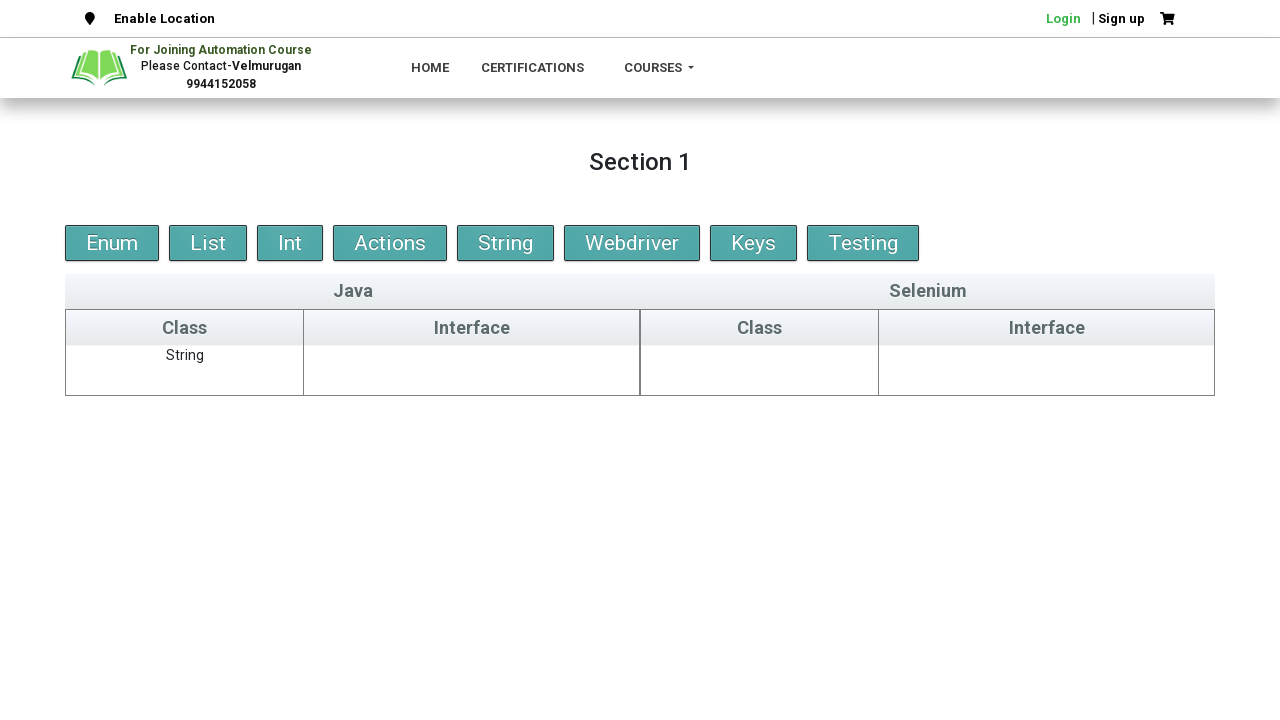

Dragged fourth element to java-interface target at (472, 370)
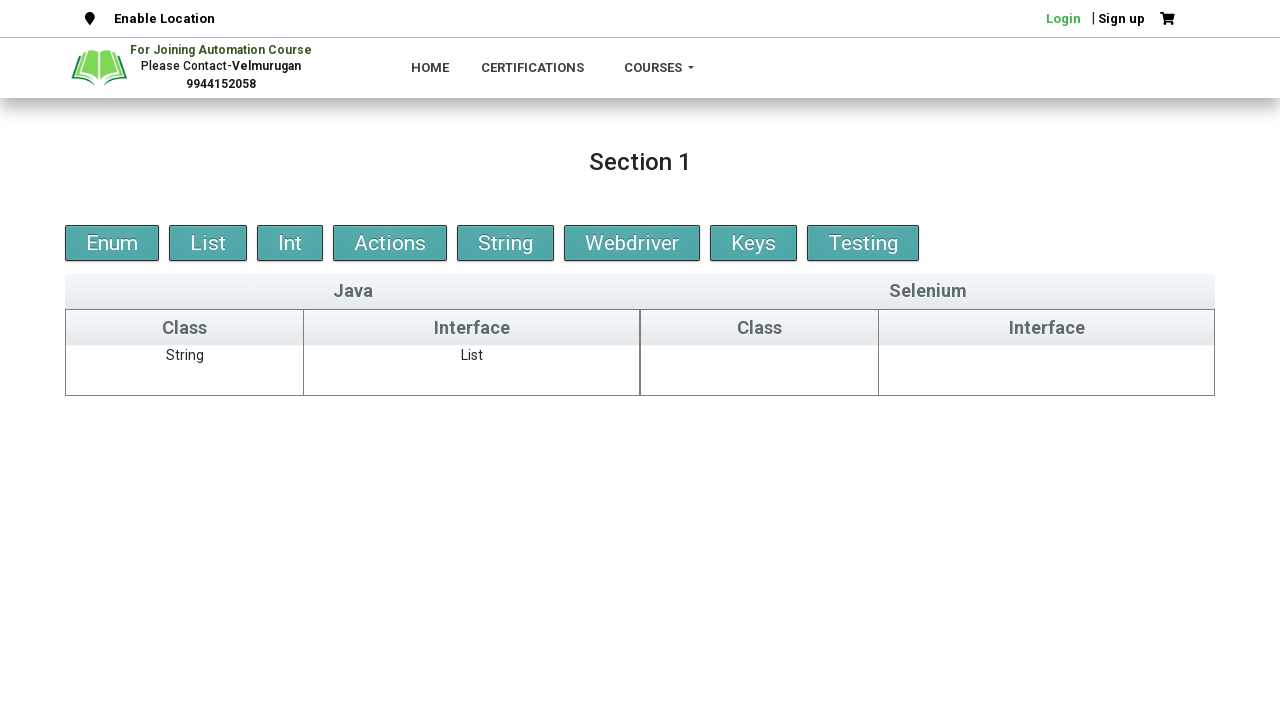

Located source element fifth
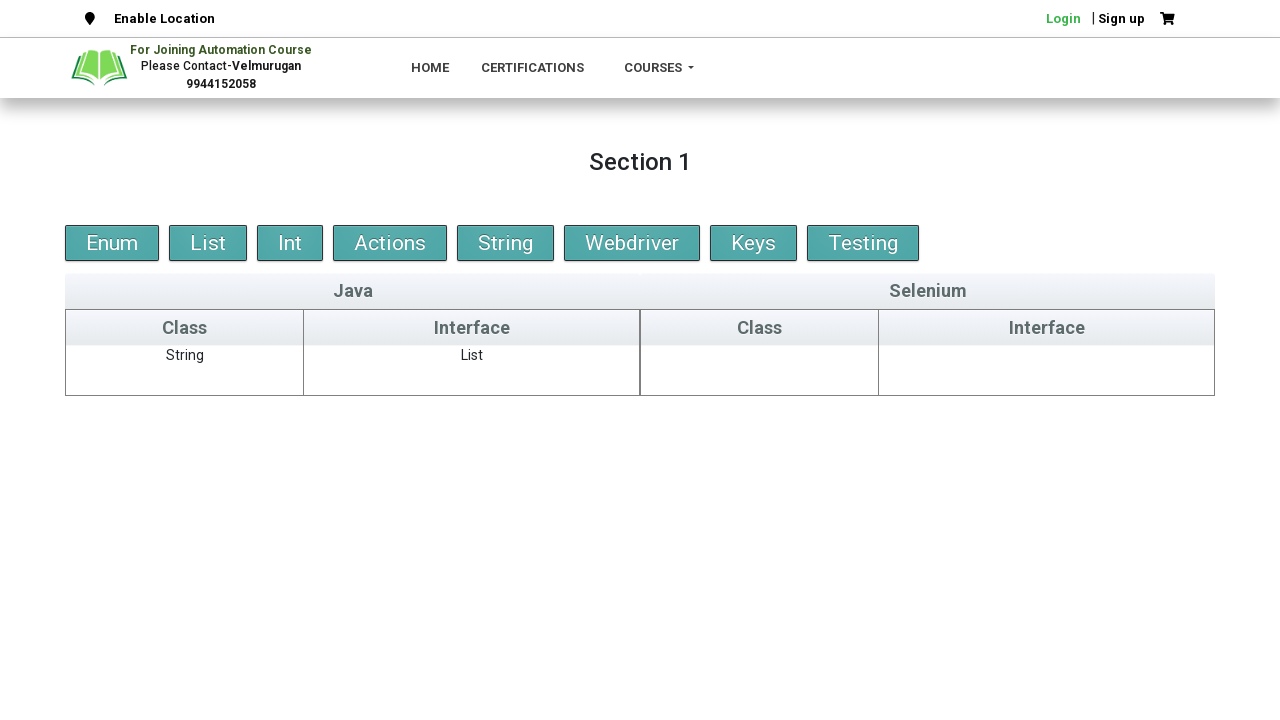

Located target element selenium-class
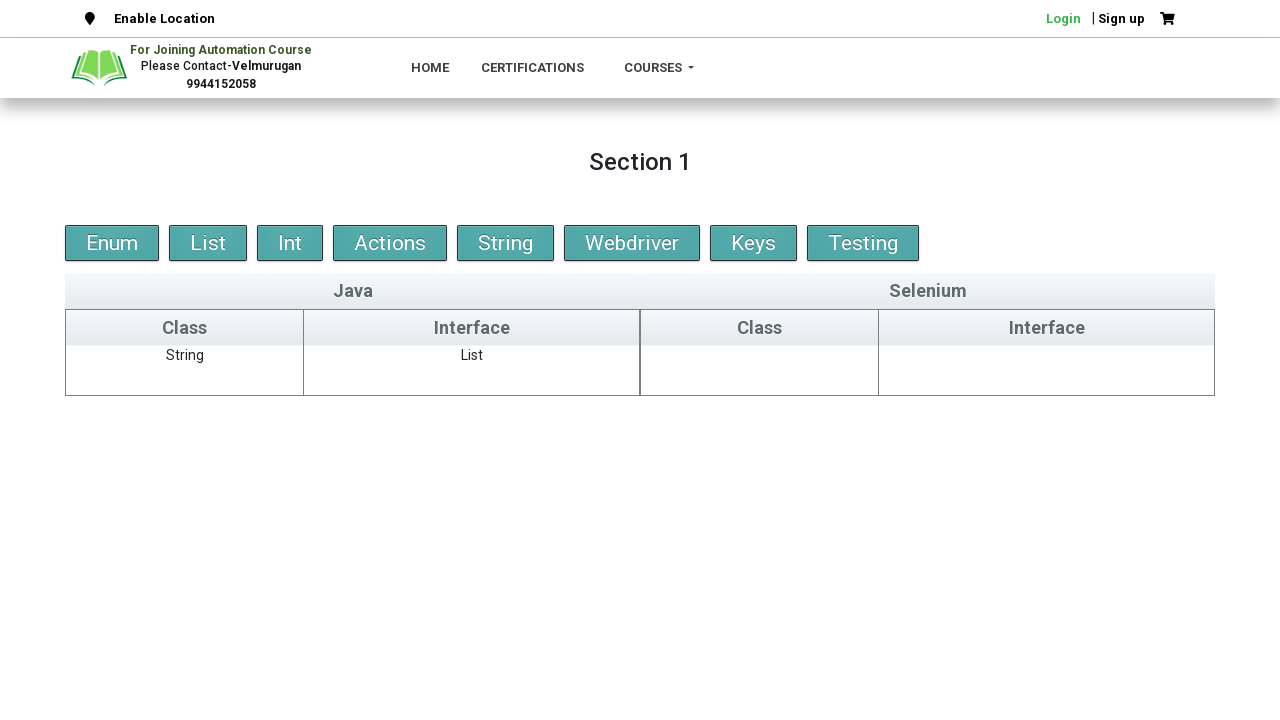

Dragged fifth element to selenium-class target at (760, 370)
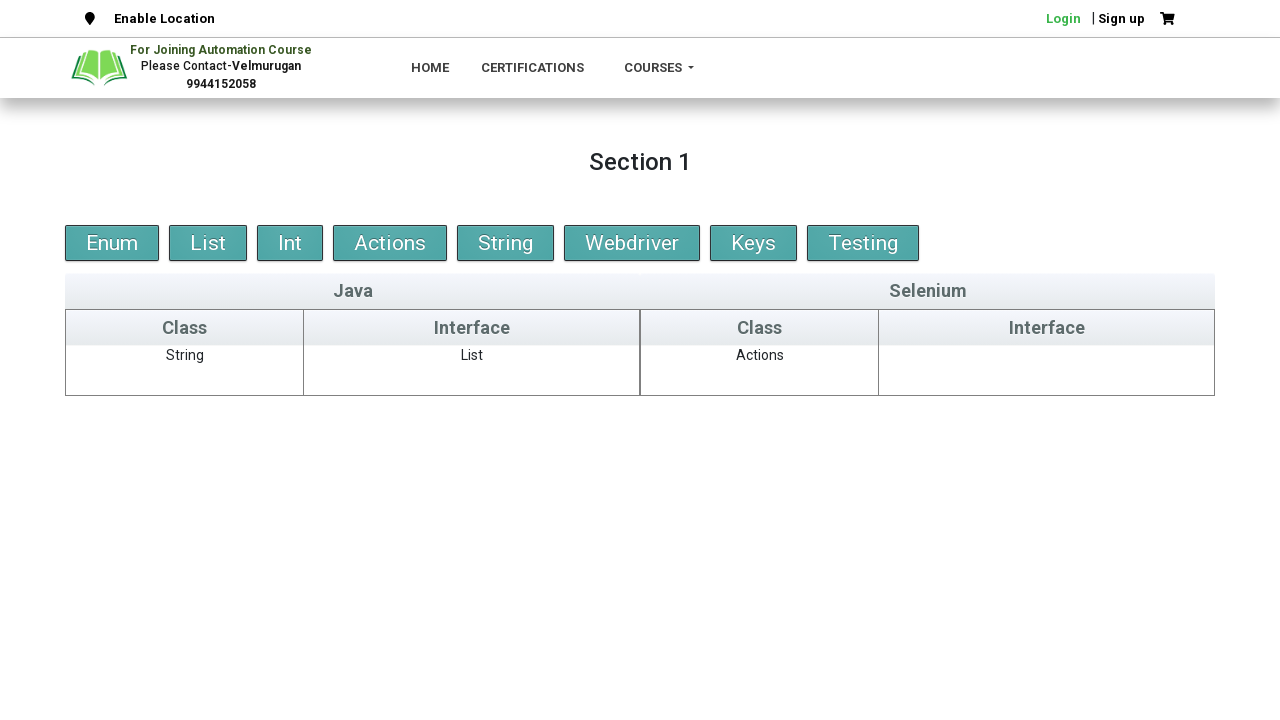

Located source element credit1
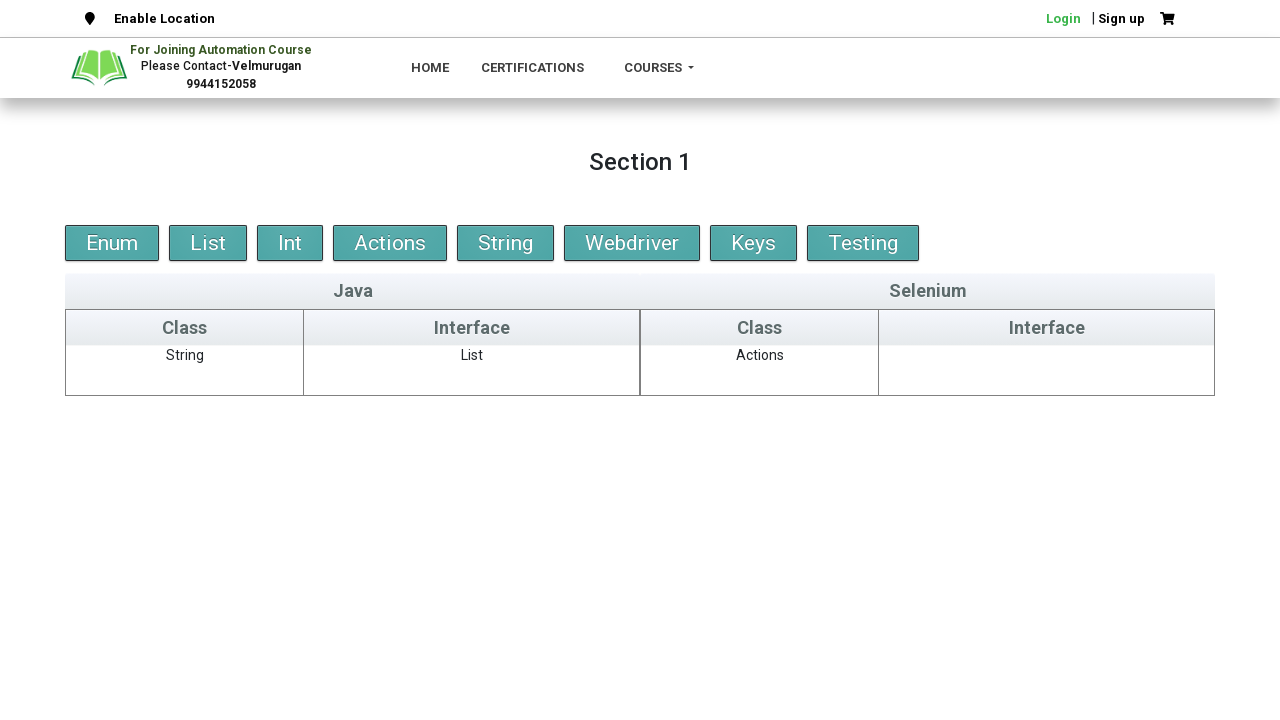

Located target element selenium-interface
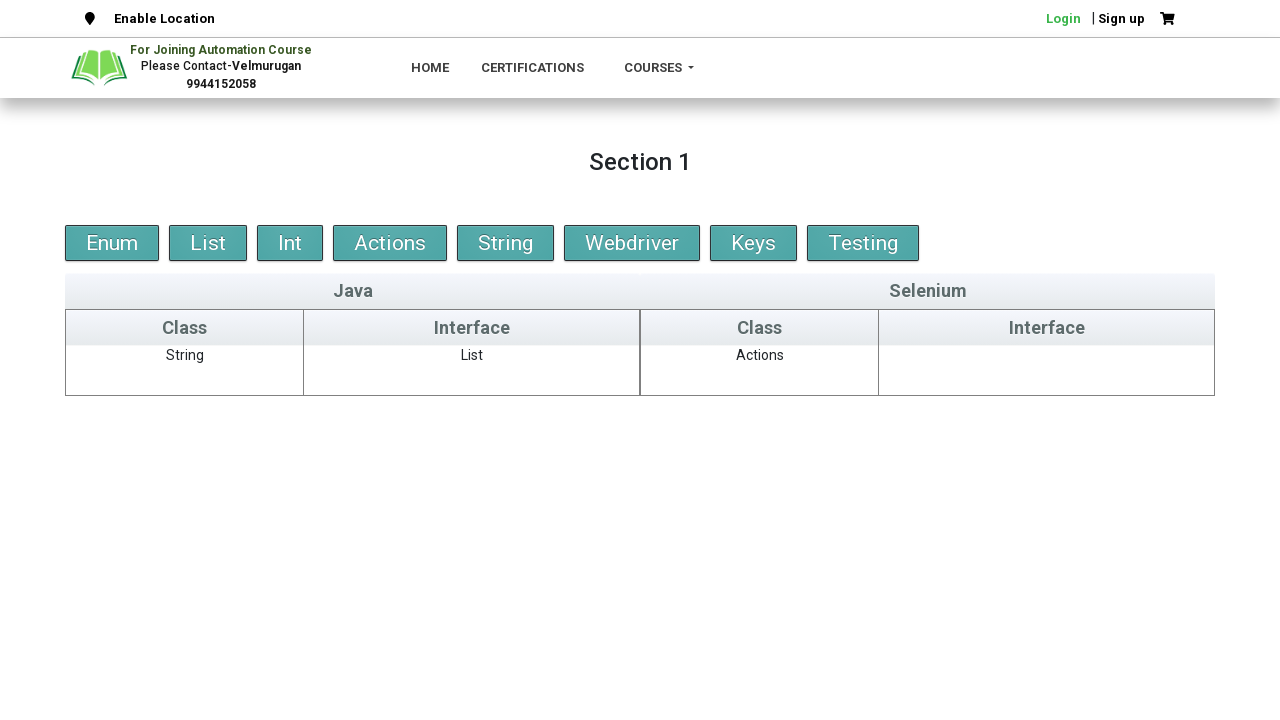

Dragged credit1 element to selenium-interface target at (1047, 370)
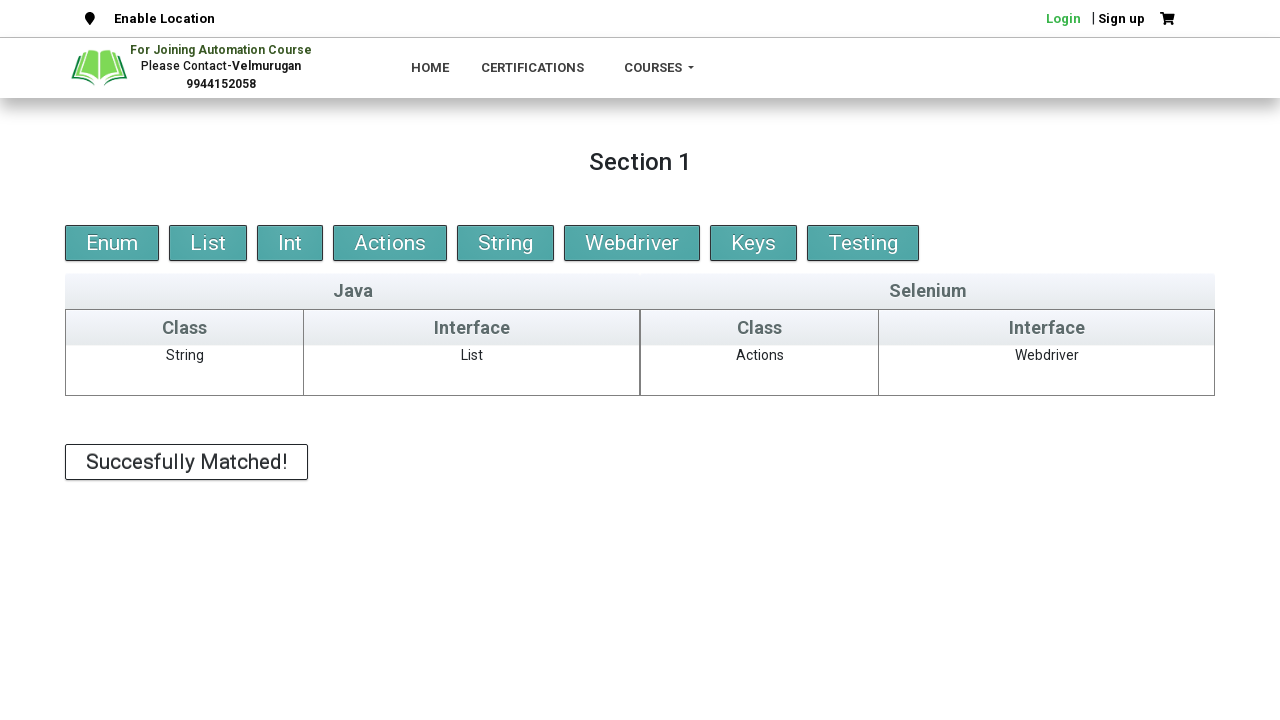

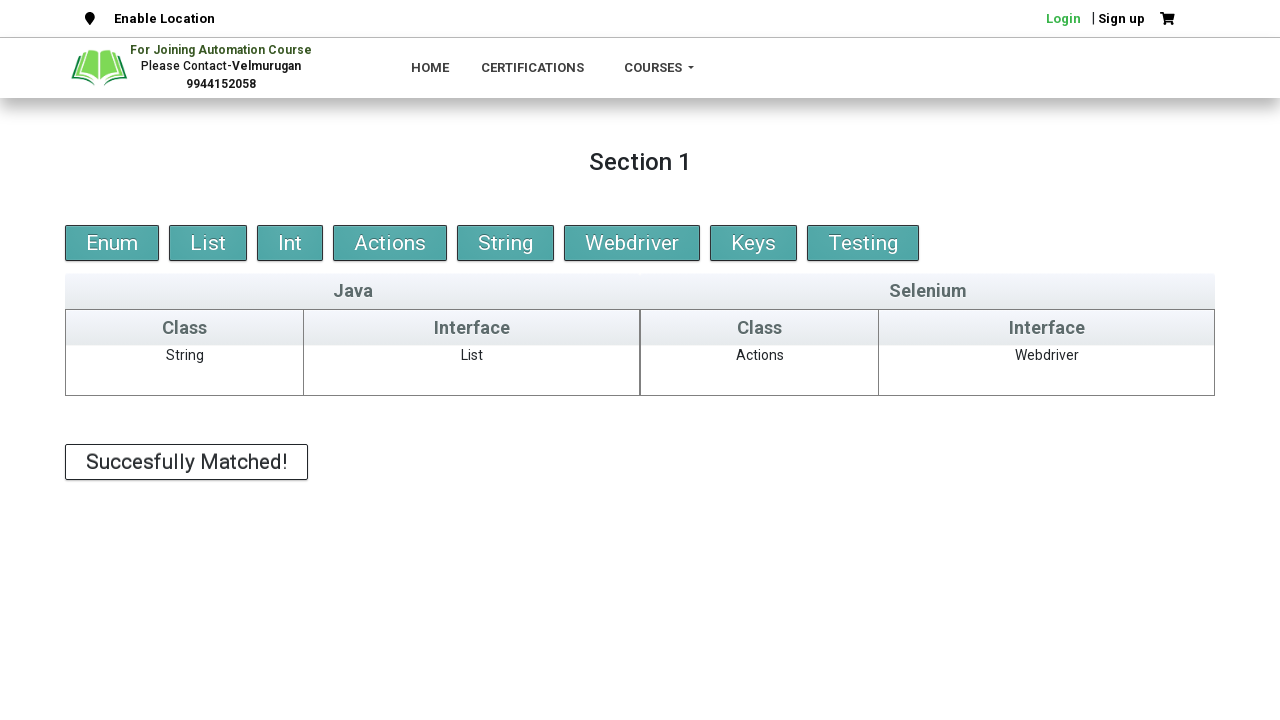